Tests dynamic loading by clicking the Start button and waiting for "Hello World!" text to become visible

Starting URL: https://the-internet.herokuapp.com/dynamic_loading/1

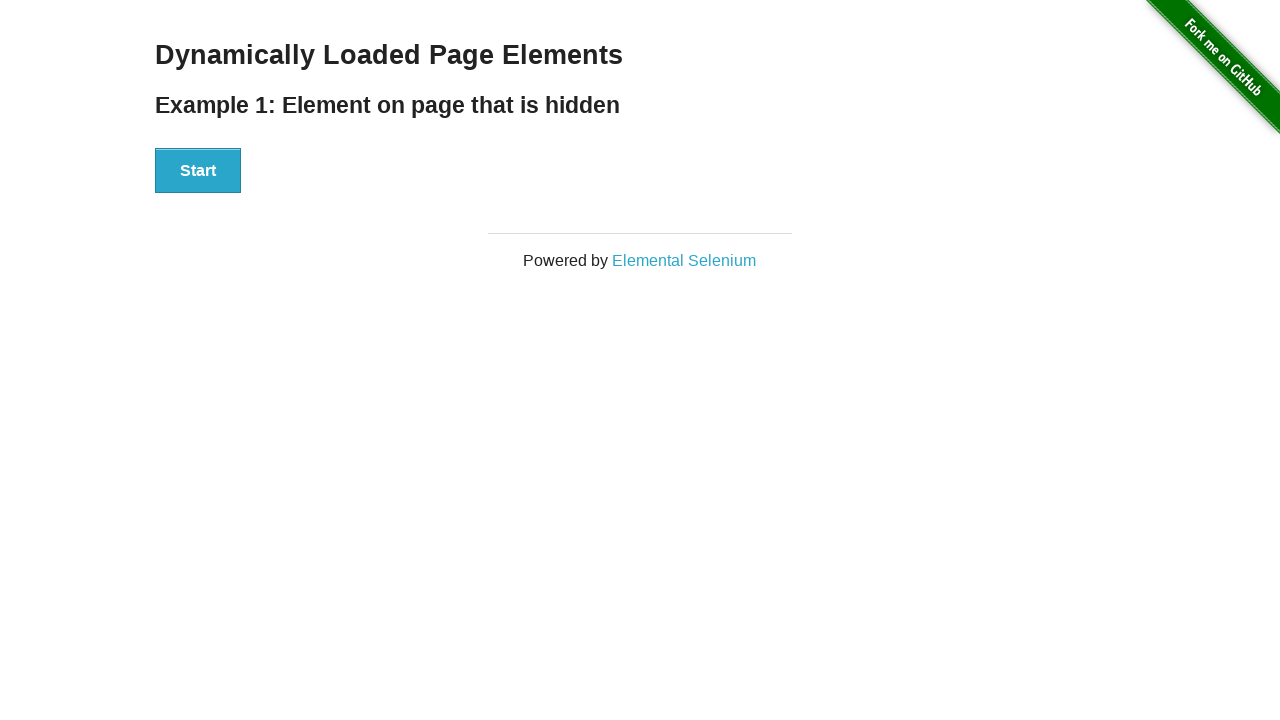

Clicked Start button at (198, 171) on xpath=//button
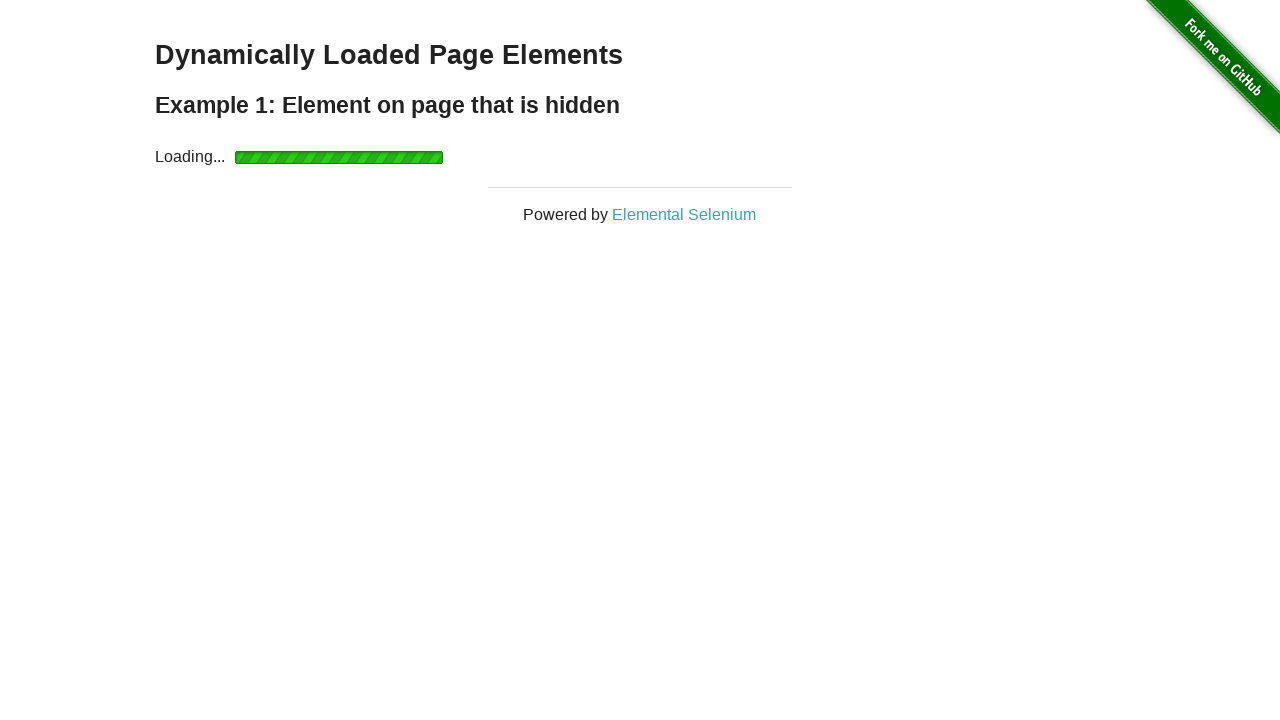

Waited for 'Hello World!' text to become visible
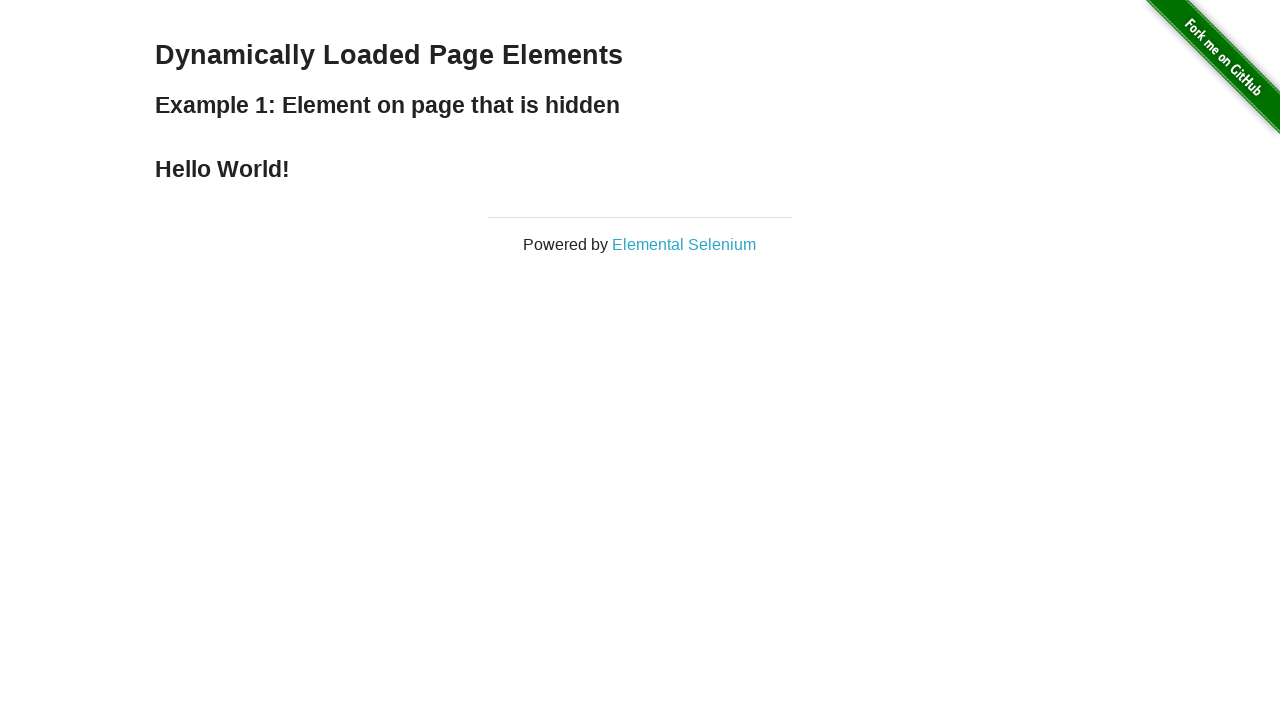

Located the Hello World element
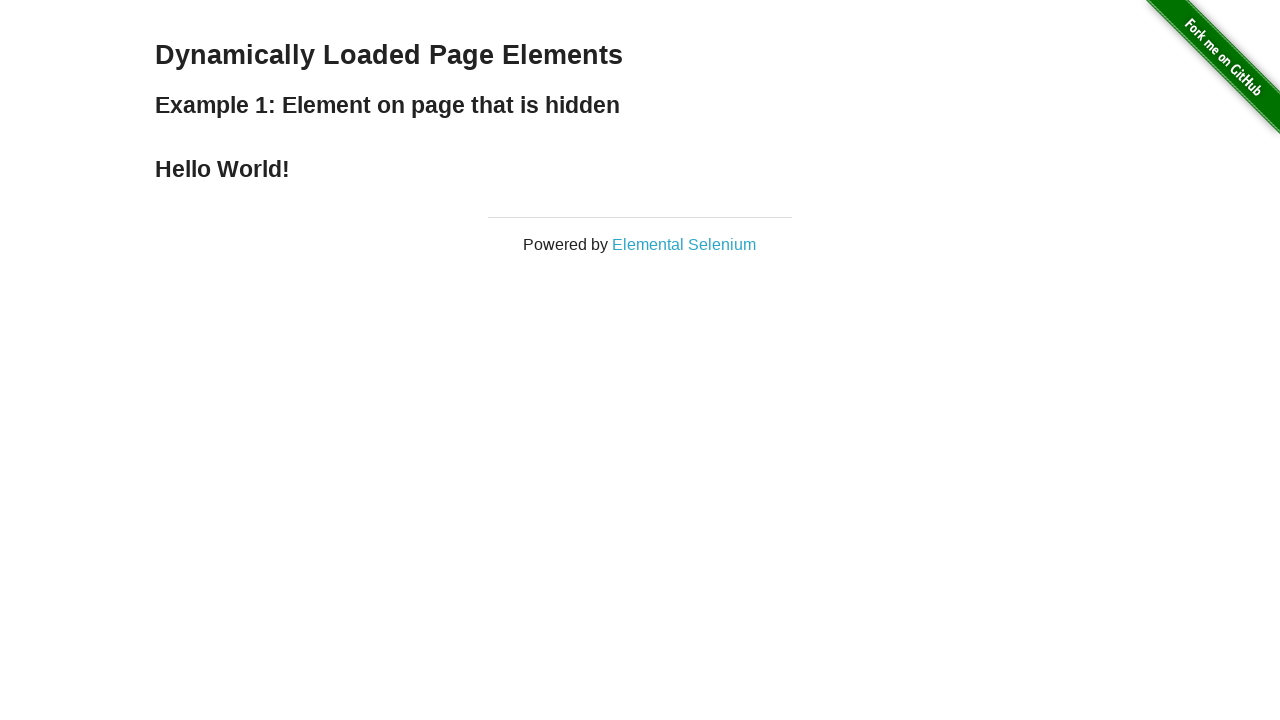

Verified that the element contains 'Hello World!' text
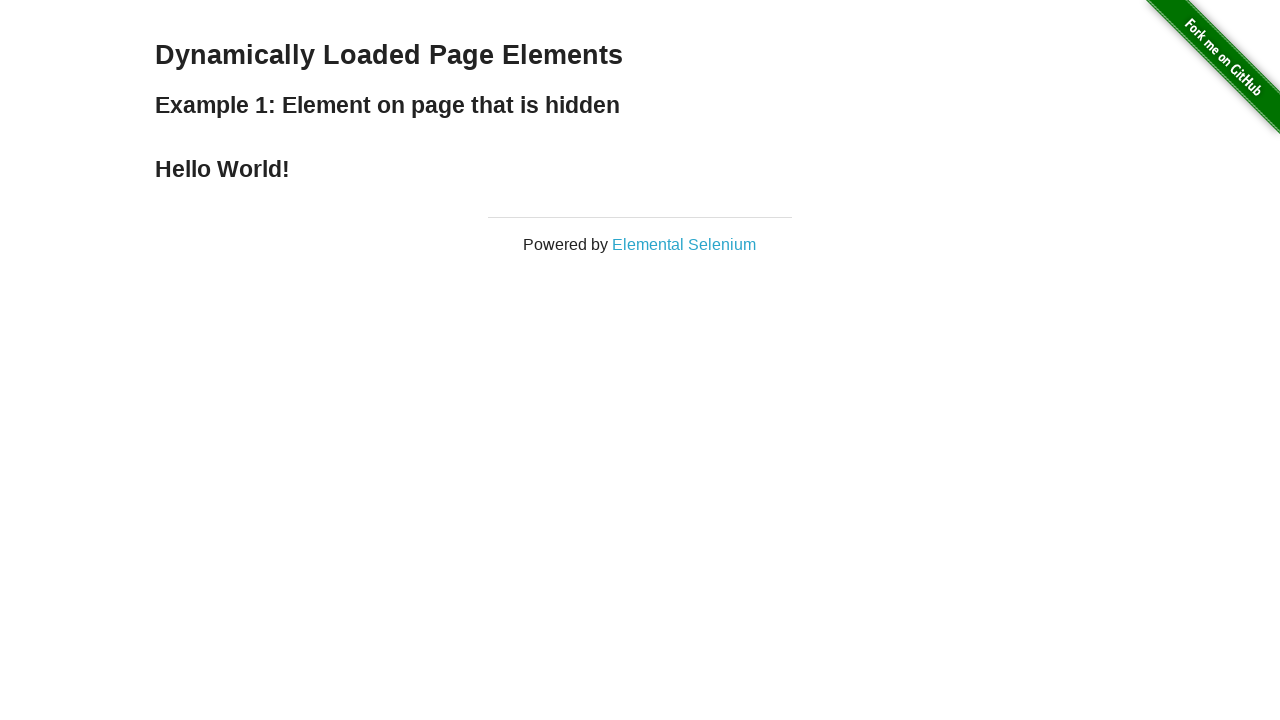

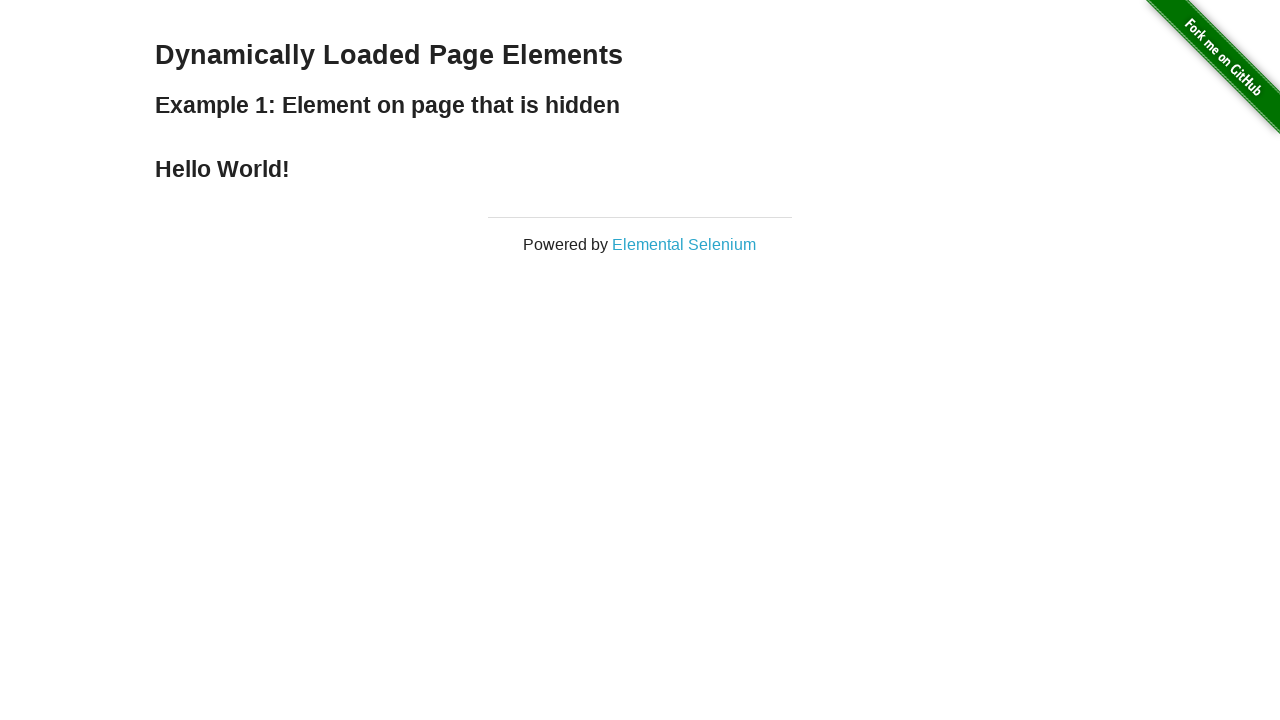